Tests hover functionality and clicks on "View profile" links to verify navigation to user profile pages

Starting URL: https://the-internet.herokuapp.com/hovers

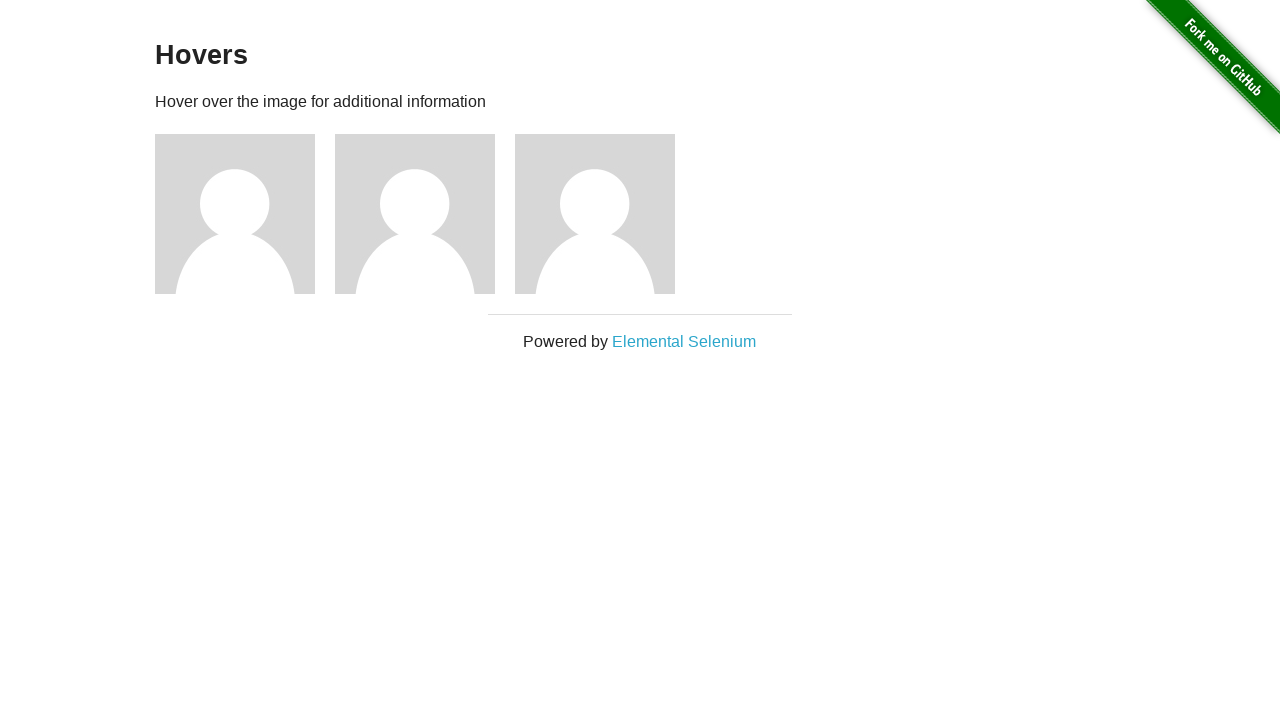

Waited for figure elements to load on hovers page
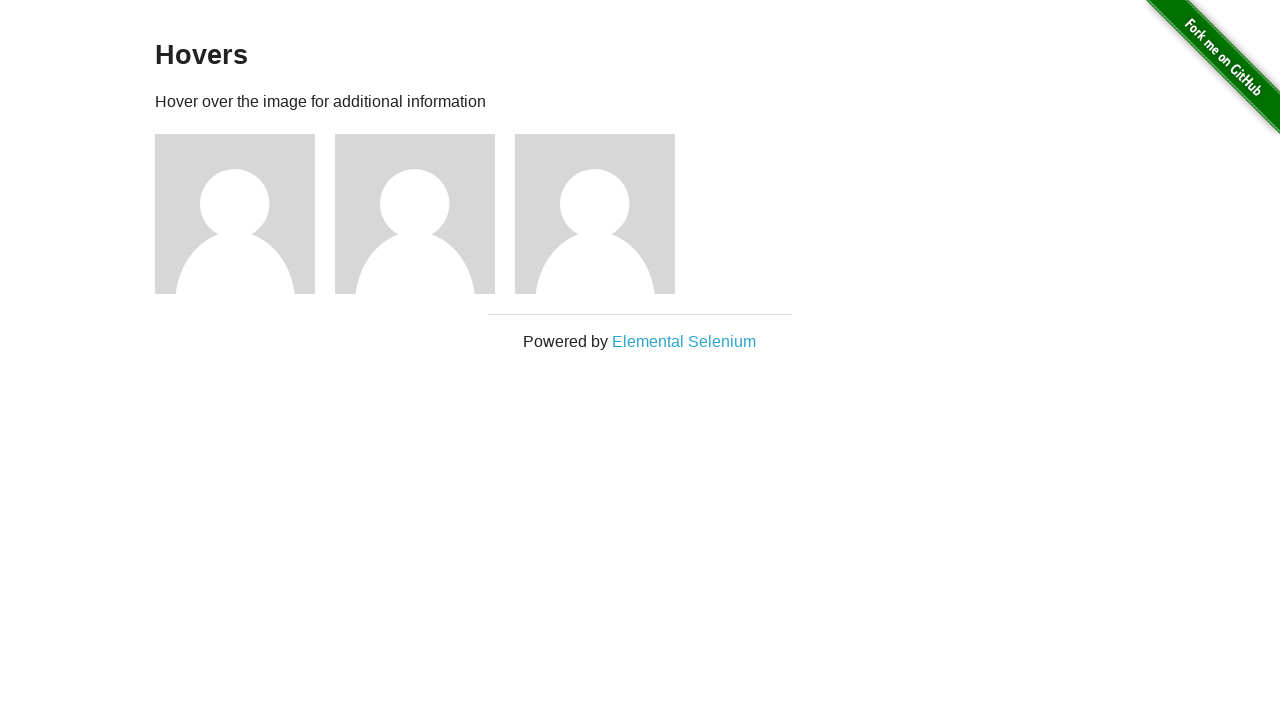

Located all figure elements on the page
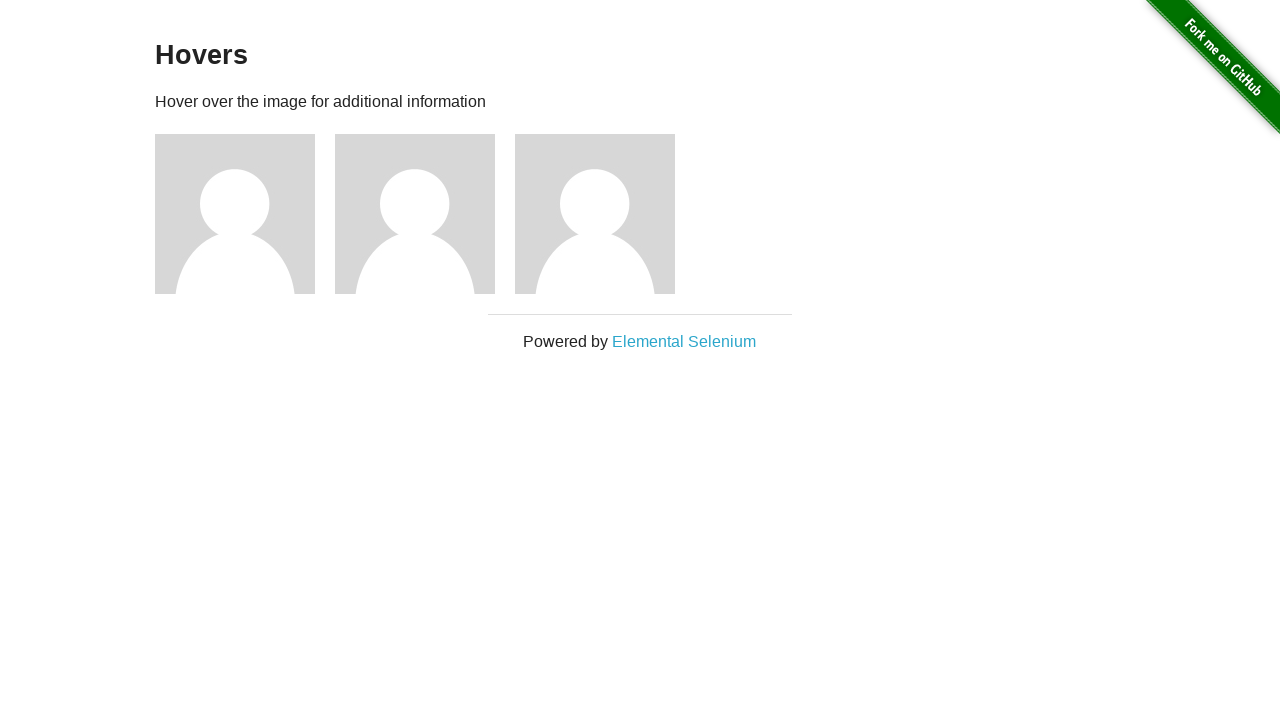

Hovered over figure element to reveal 'View profile' link at (245, 214) on .figure >> nth=0
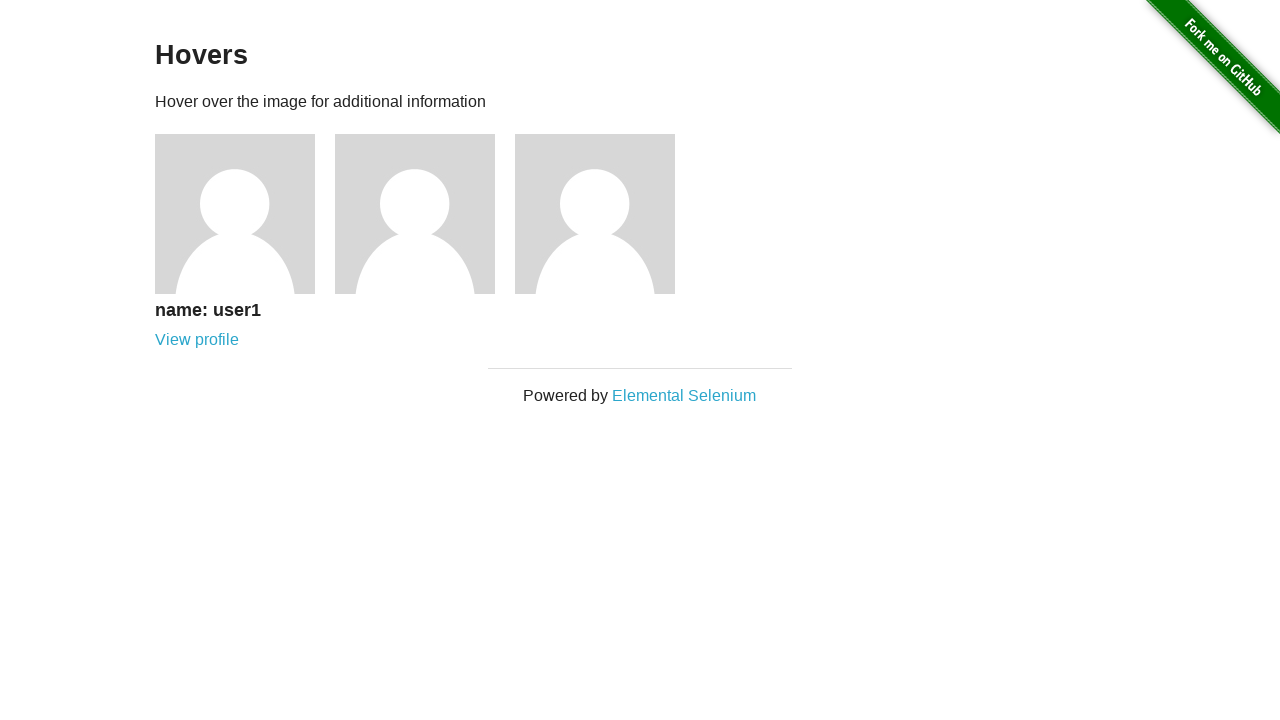

Figcaption became visible after hovering
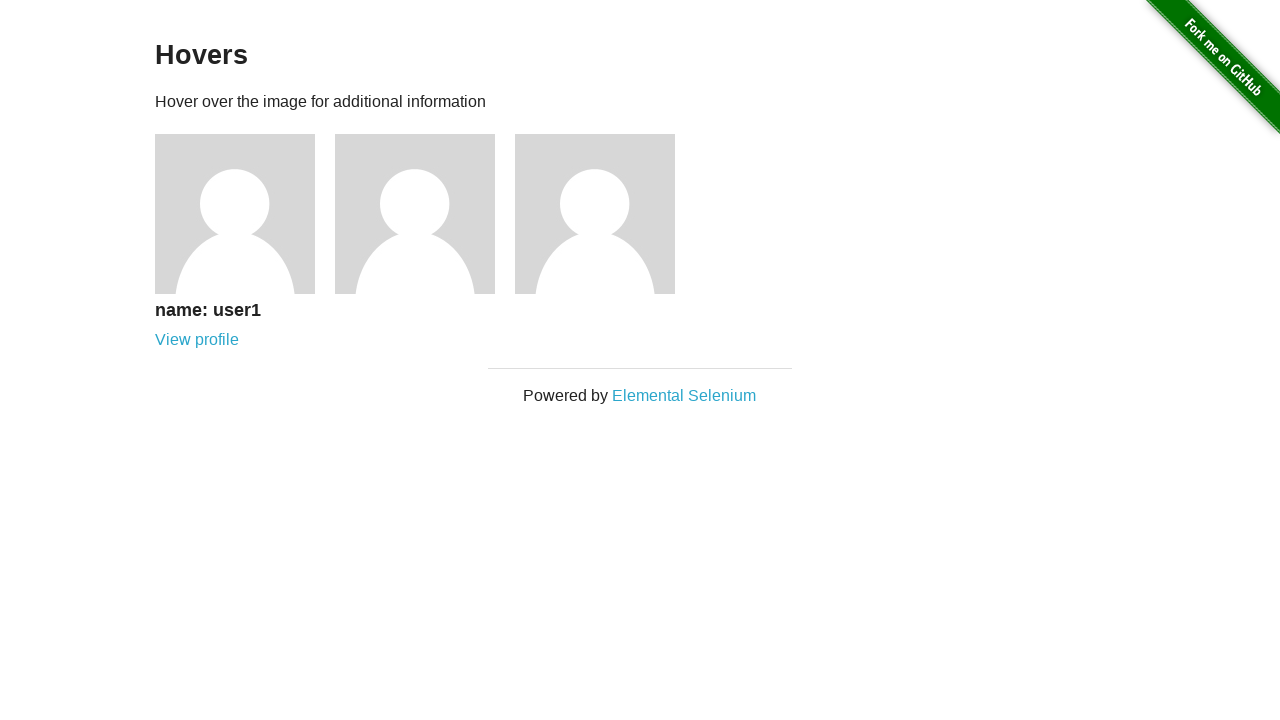

Clicked 'View profile' link at (197, 340) on .figure >> nth=0 >> a:has-text('View profile')
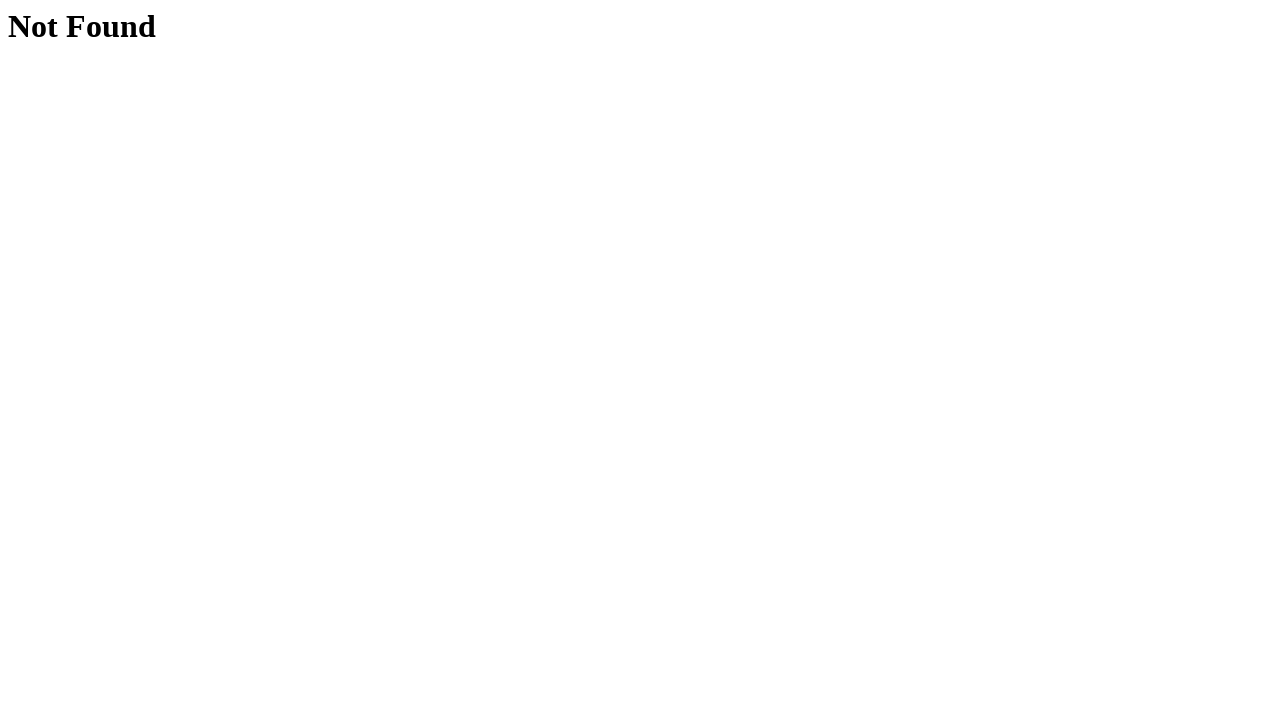

Page loaded after clicking View profile link
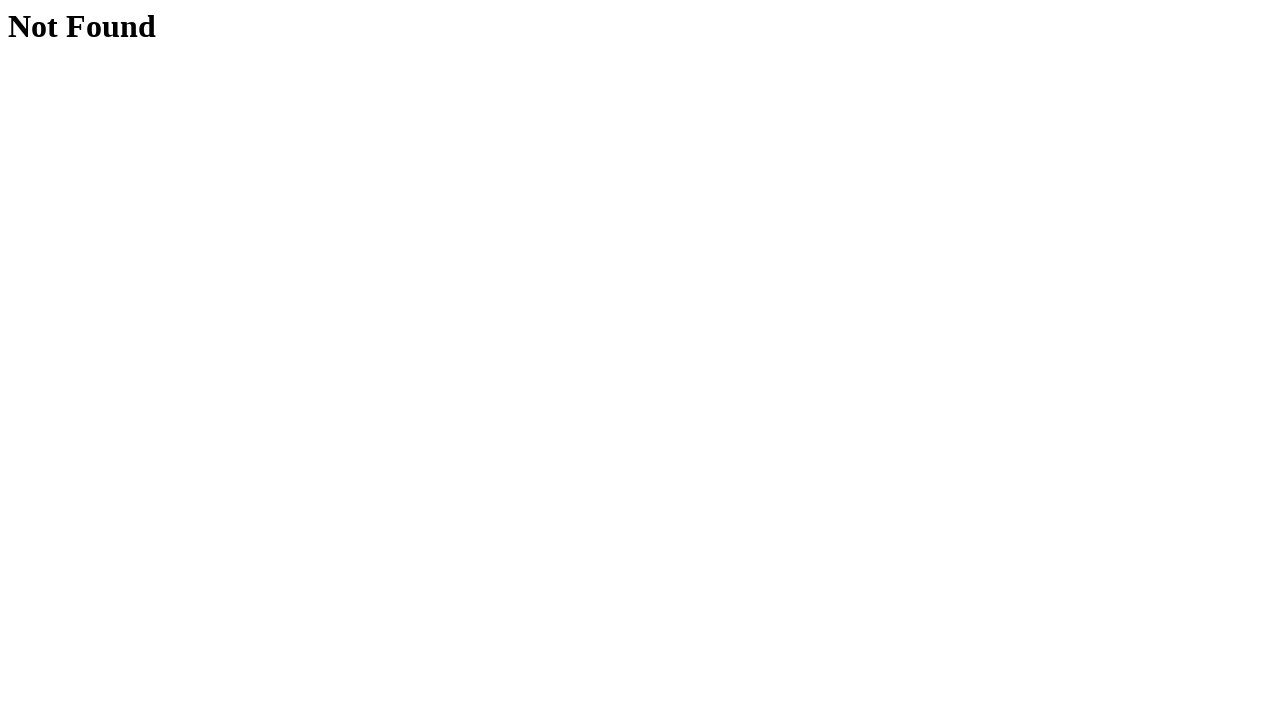

Detected 'Not Found' page - navigation to user profile failed
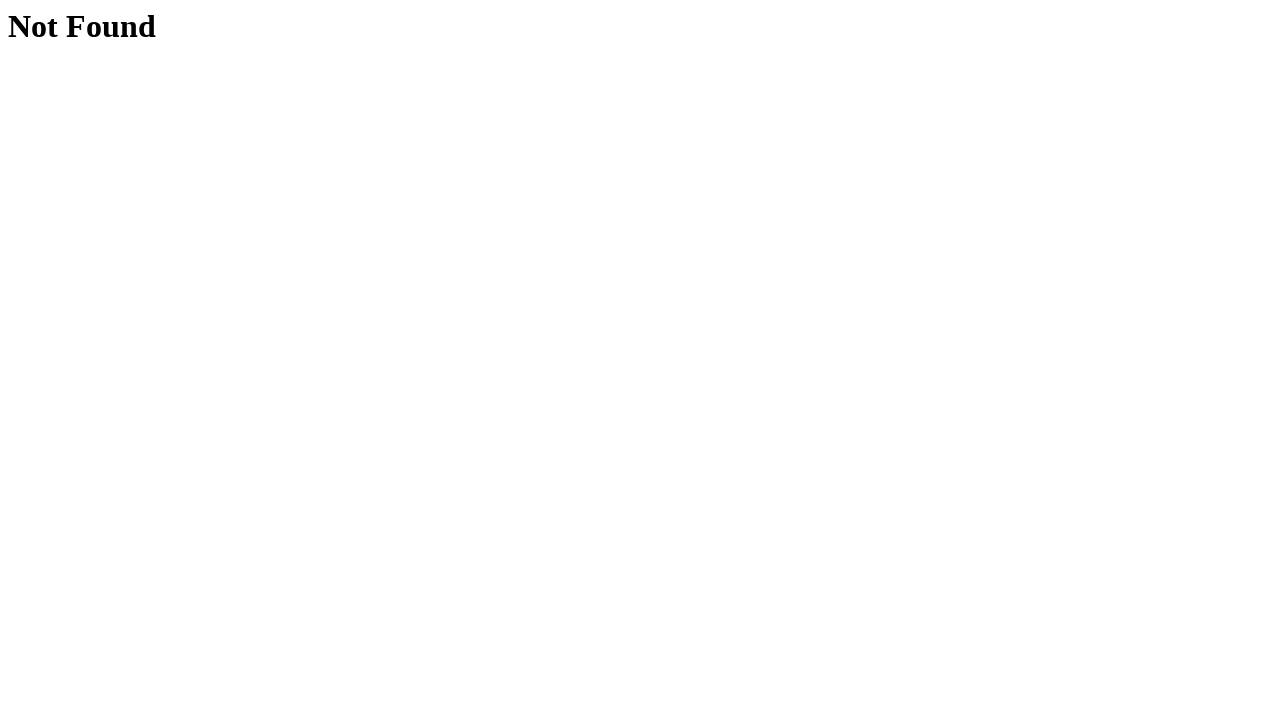

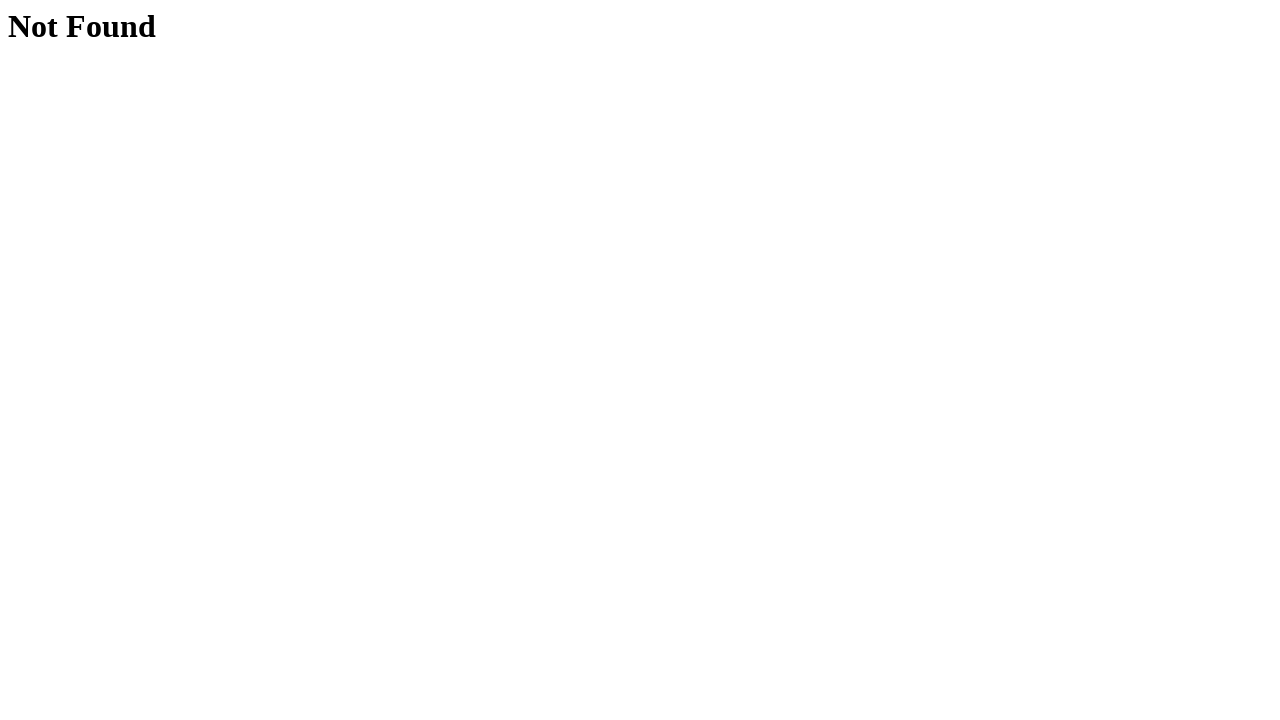